Tests drag and drop functionality on jQuery UI demo page by dragging an element from source to target location within an iframe

Starting URL: https://jqueryui.com/droppable/

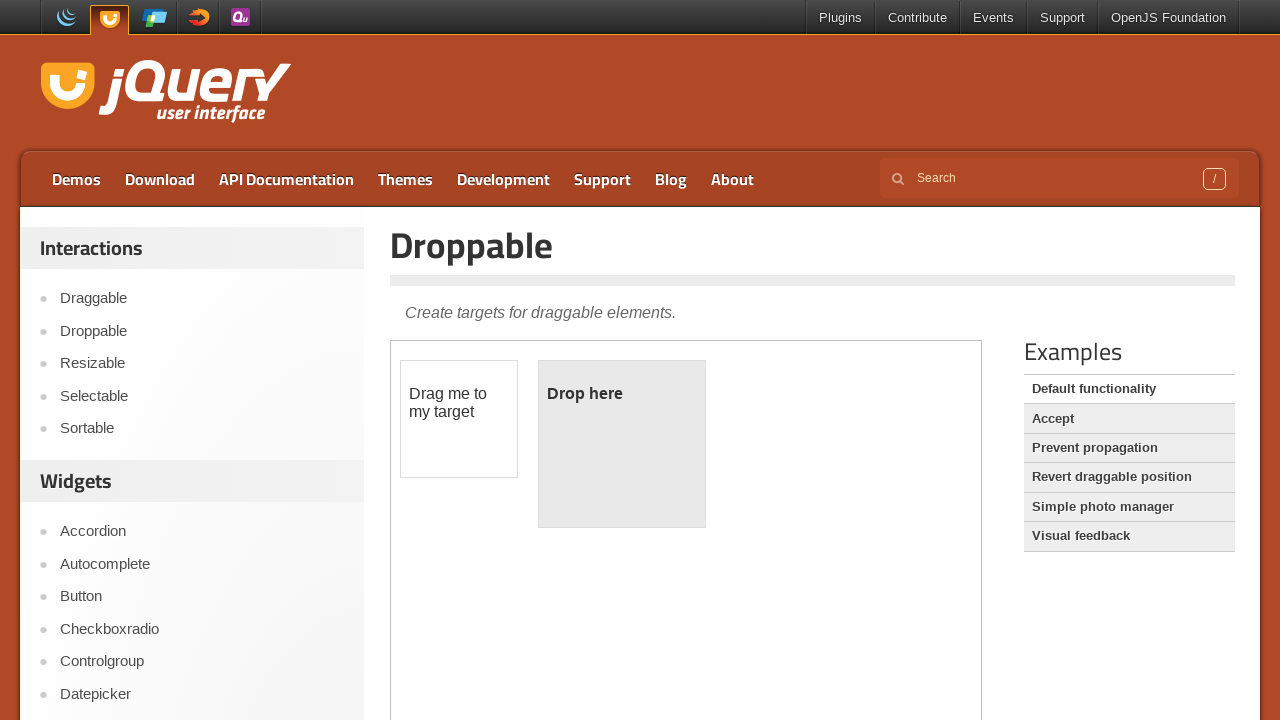

Located the demo iframe
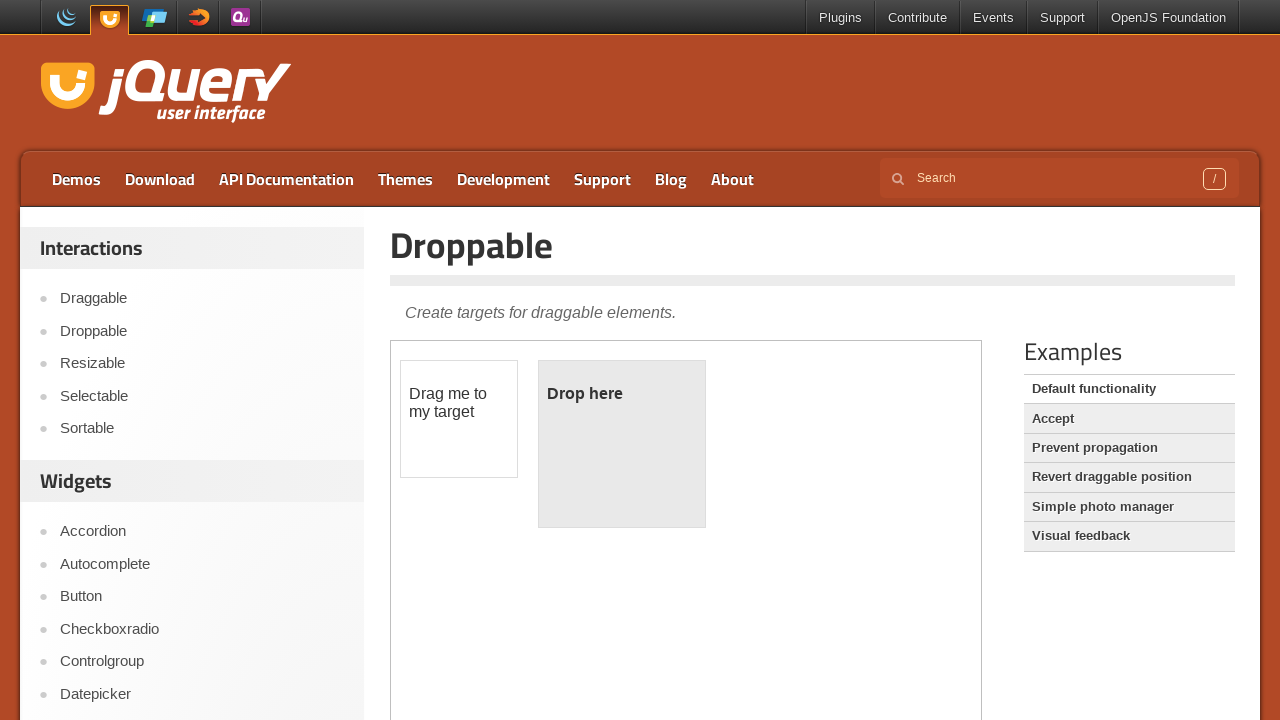

Located the draggable element
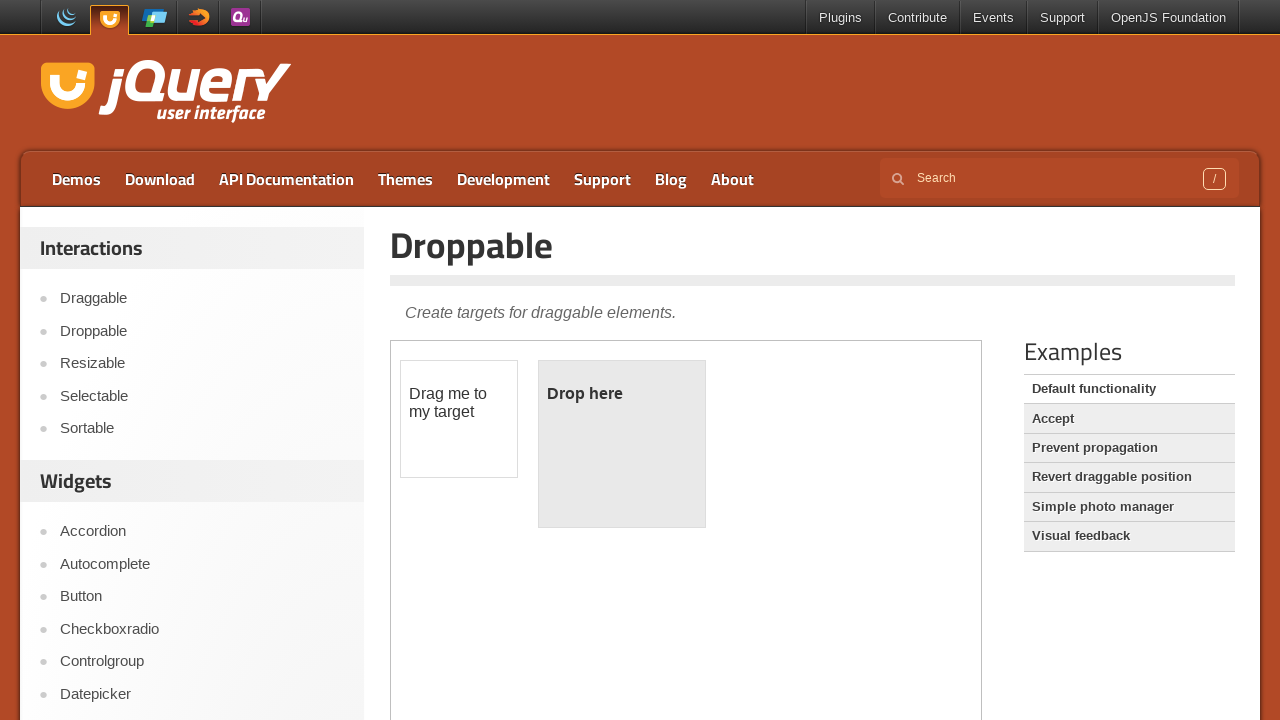

Located the droppable target element
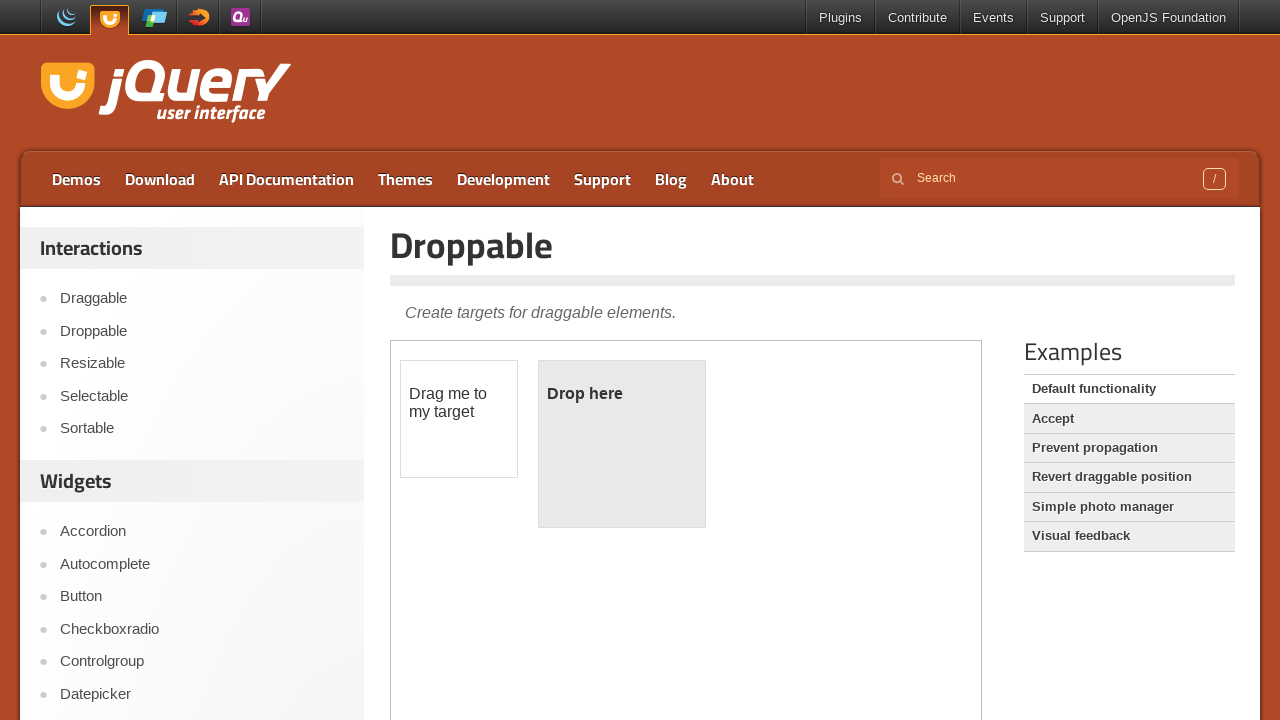

Performed drag and drop operation from draggable to droppable element at (622, 444)
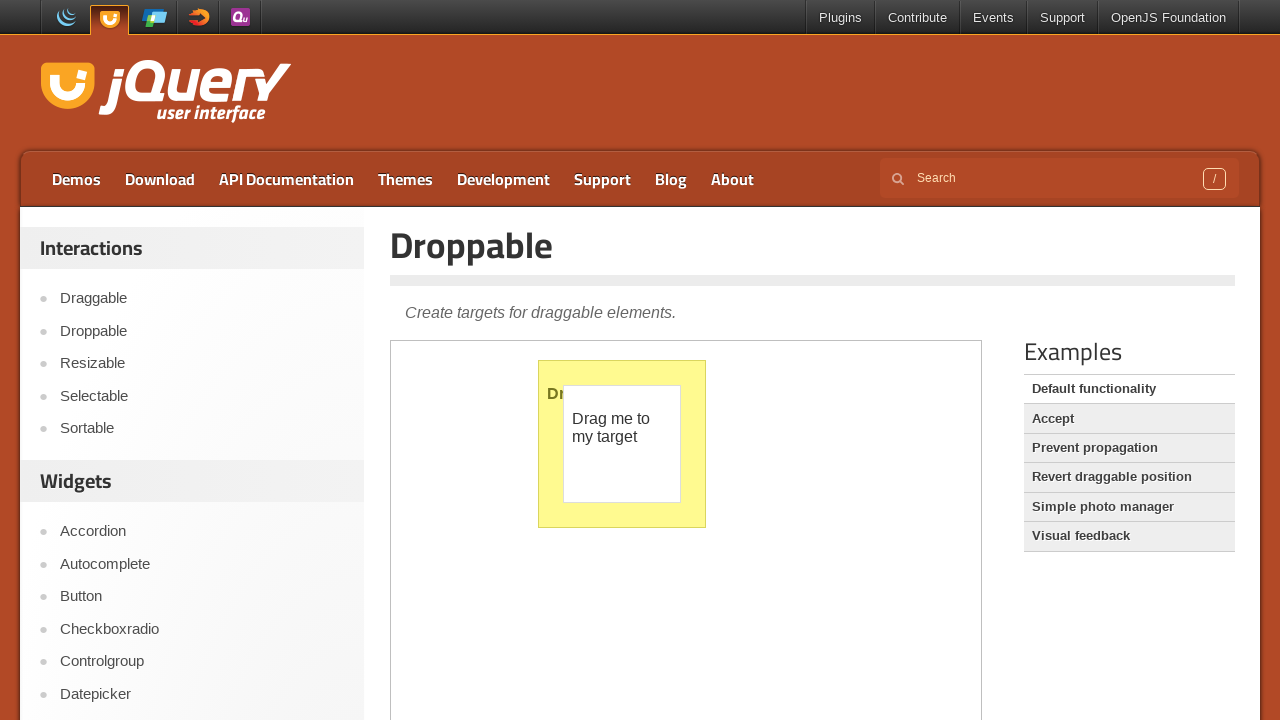

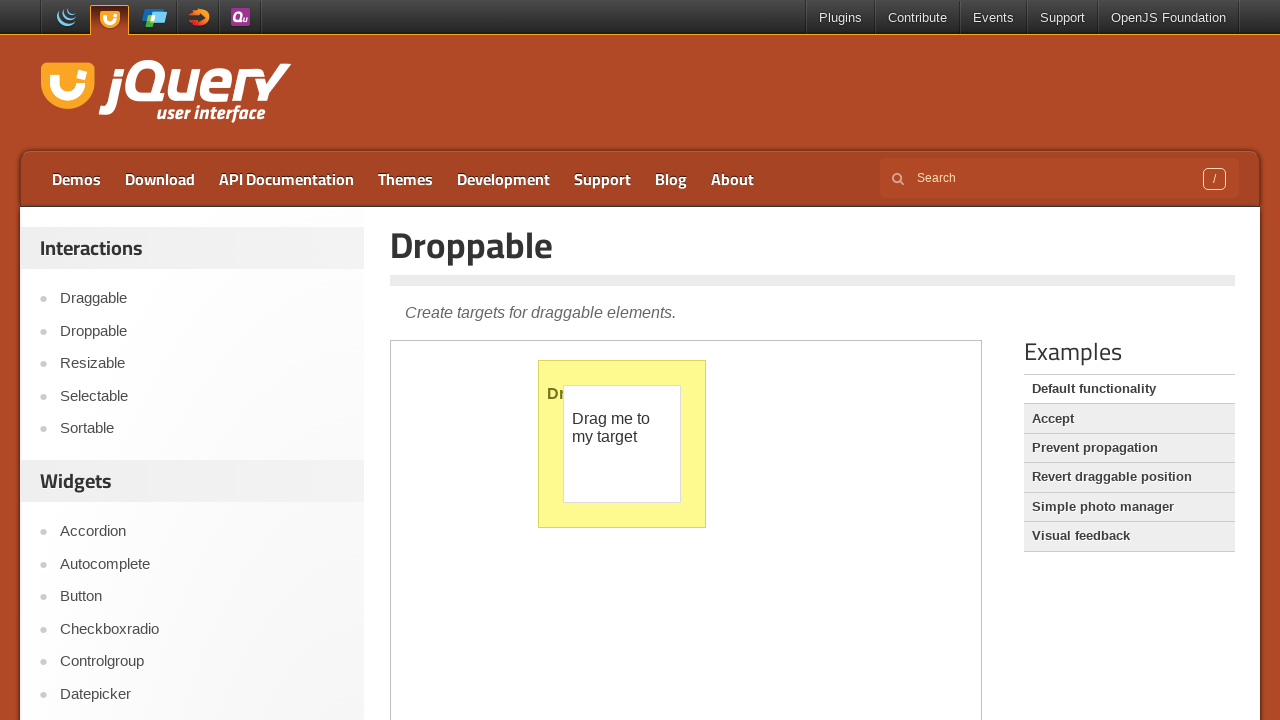